Tests JavaScript confirm alert handling by clicking a button that triggers a confirm dialog, dismissing the alert, and verifying the result message is displayed

Starting URL: https://the-internet.herokuapp.com/javascript_alerts

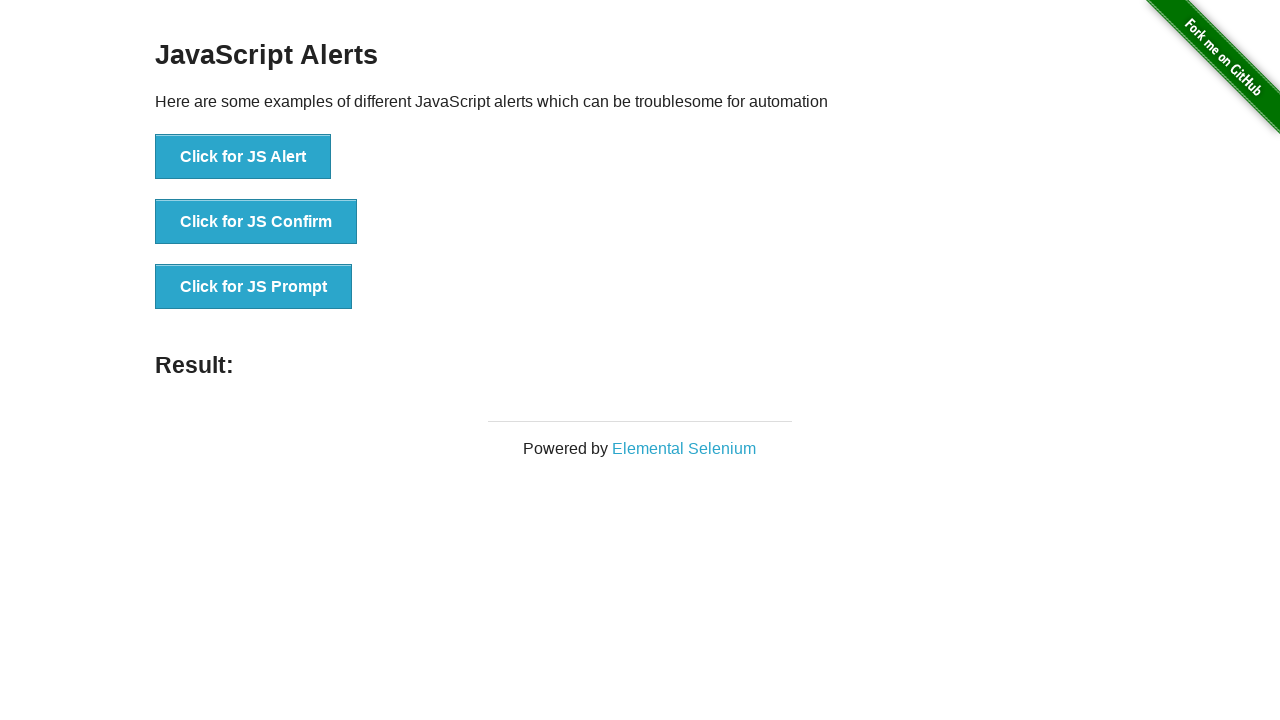

Clicked 'Click for JS Confirm' button to trigger confirm dialog at (256, 222) on xpath=//button[text()='Click for JS Confirm']
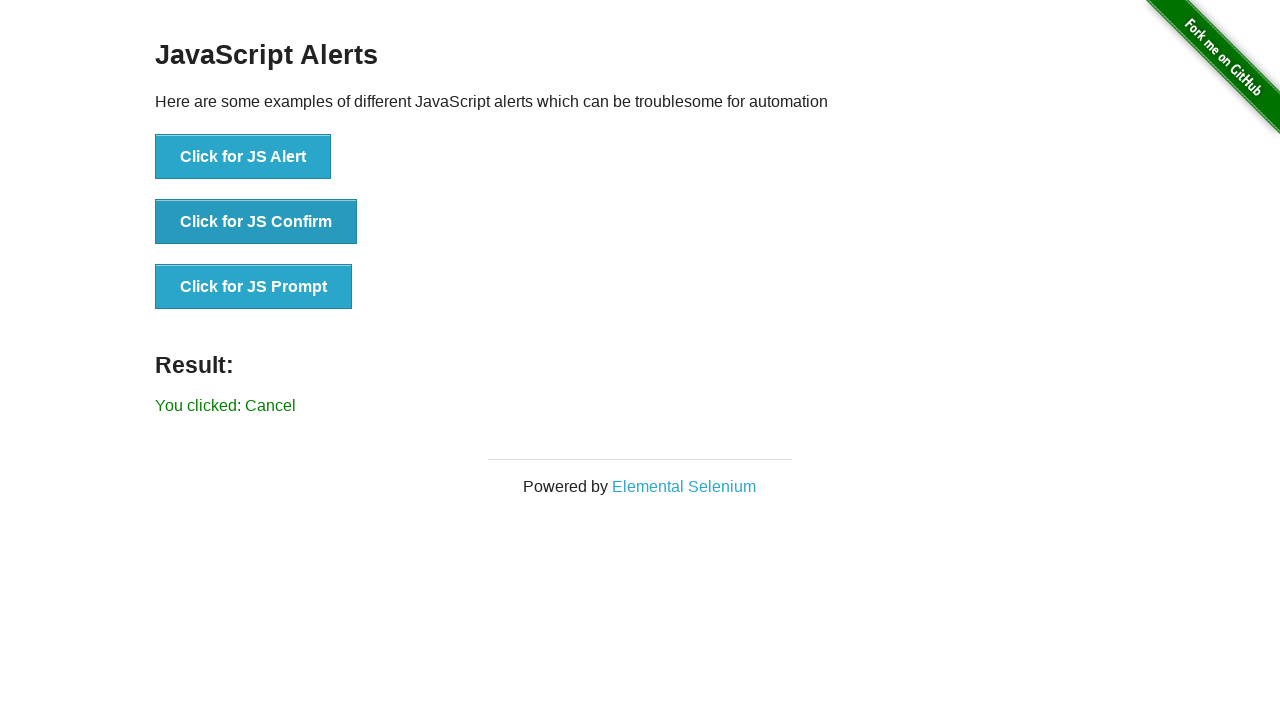

Set up dialog handler to dismiss confirm alerts
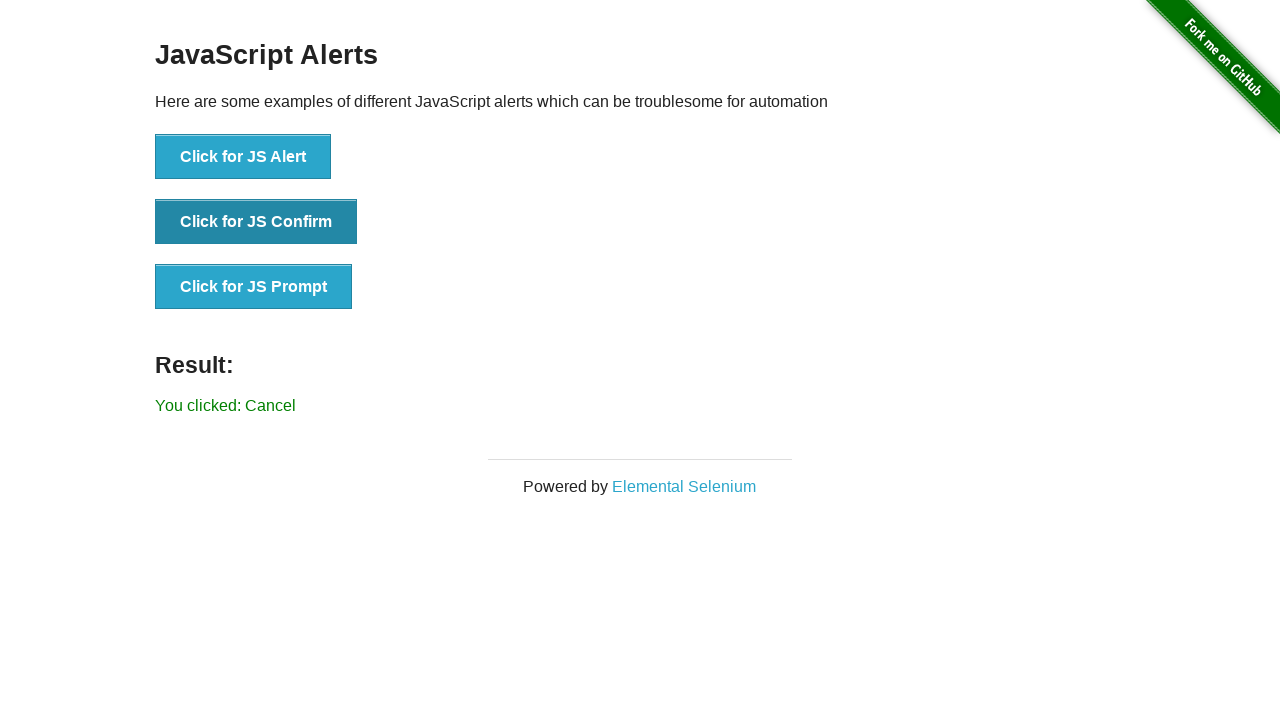

Clicked 'Click for JS Confirm' button again with dialog handler active at (256, 222) on xpath=//button[text()='Click for JS Confirm']
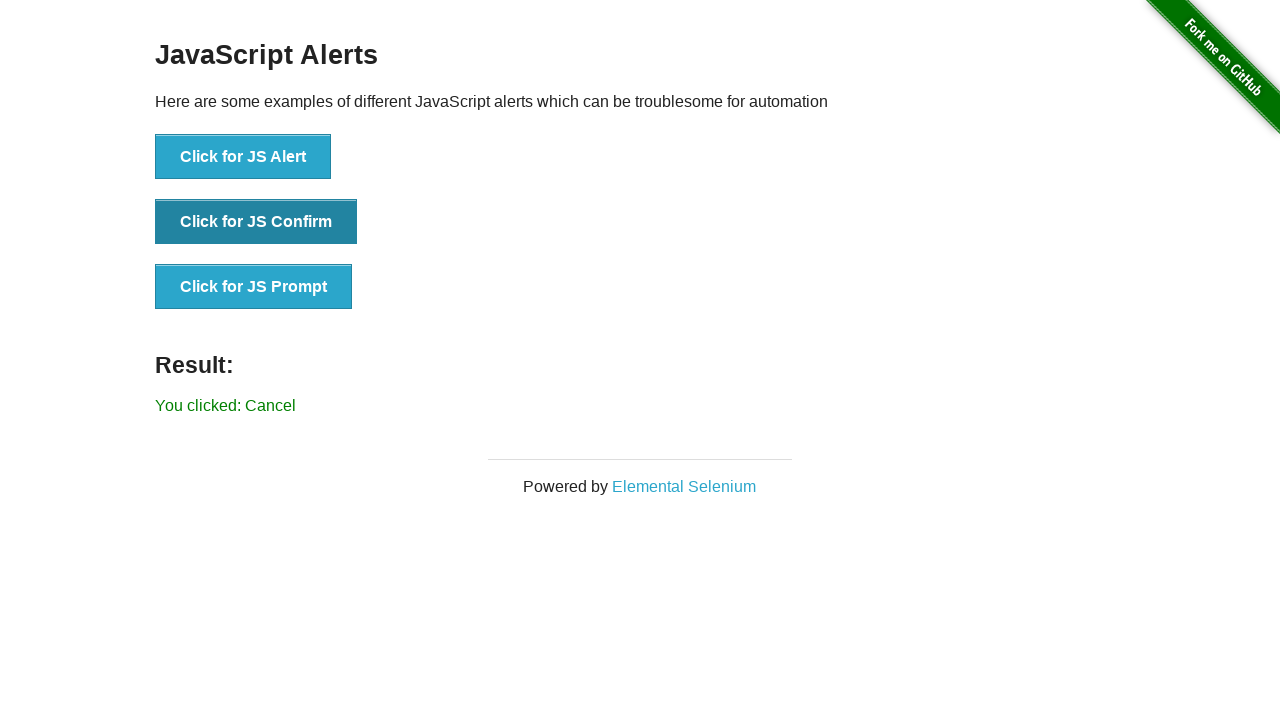

Result message element appeared after dismissing confirm dialog
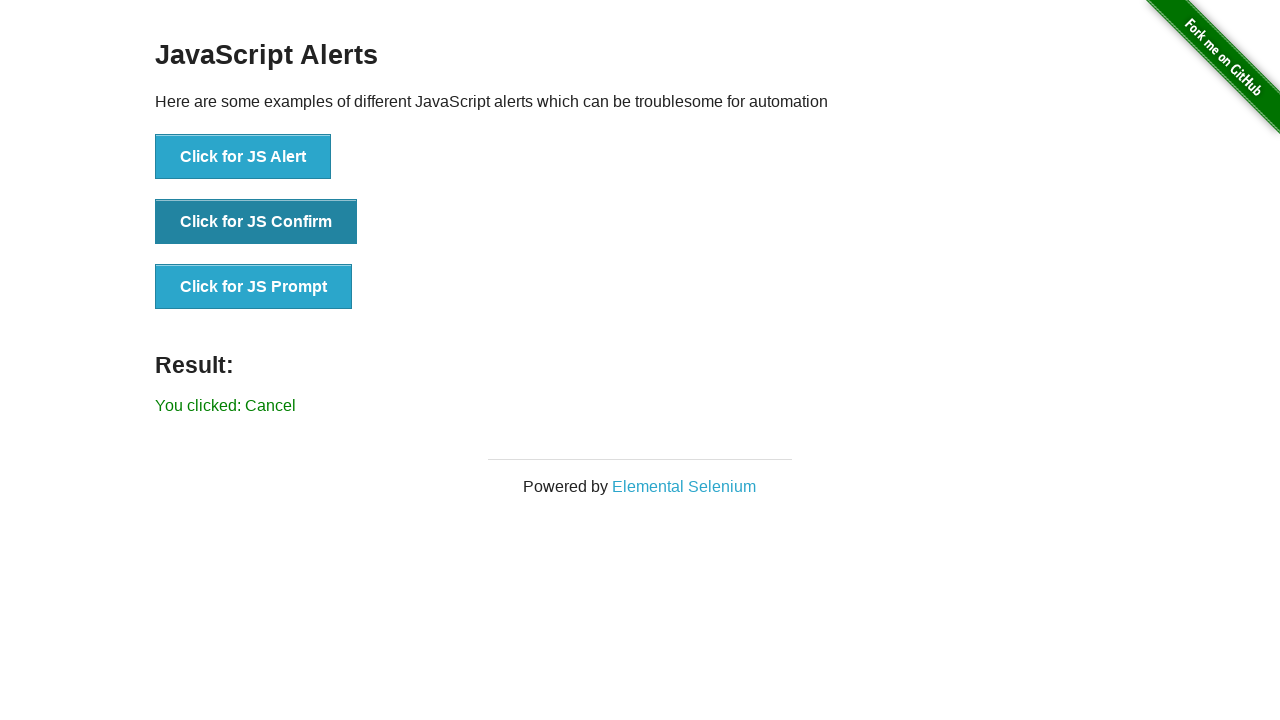

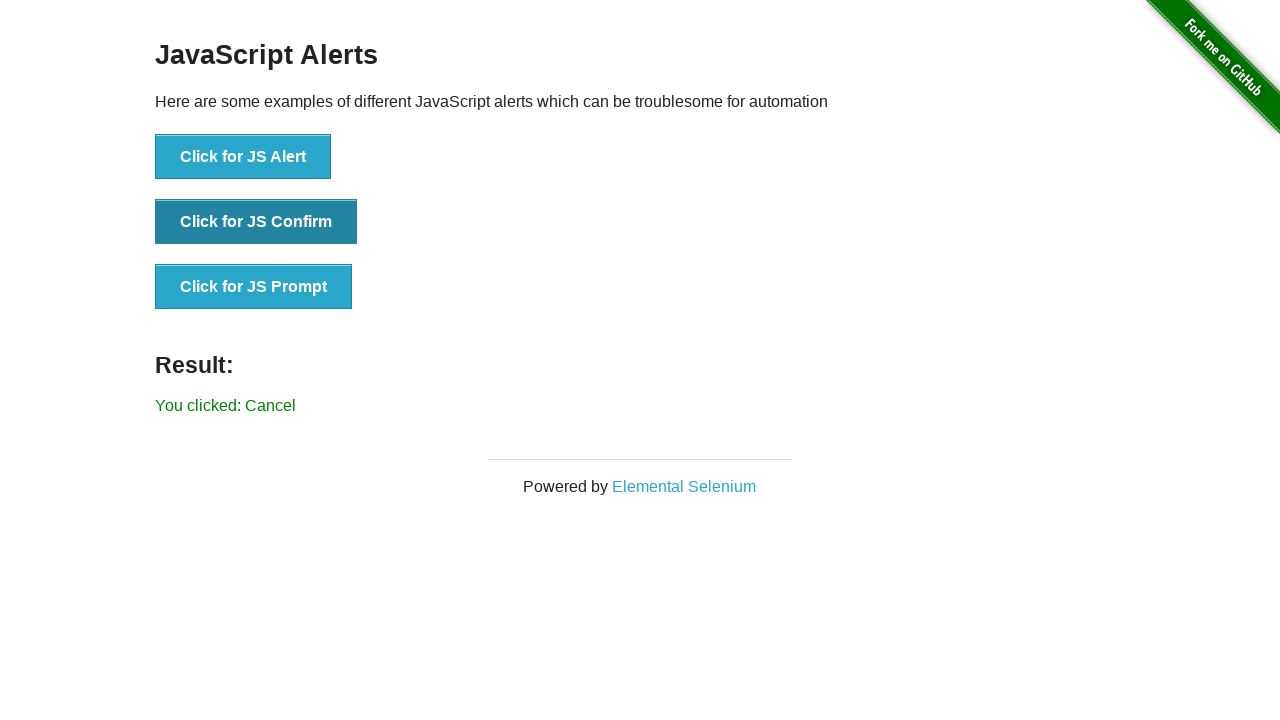